Navigates through Deals menu to Top Deals section

Starting URL: https://www.target.com

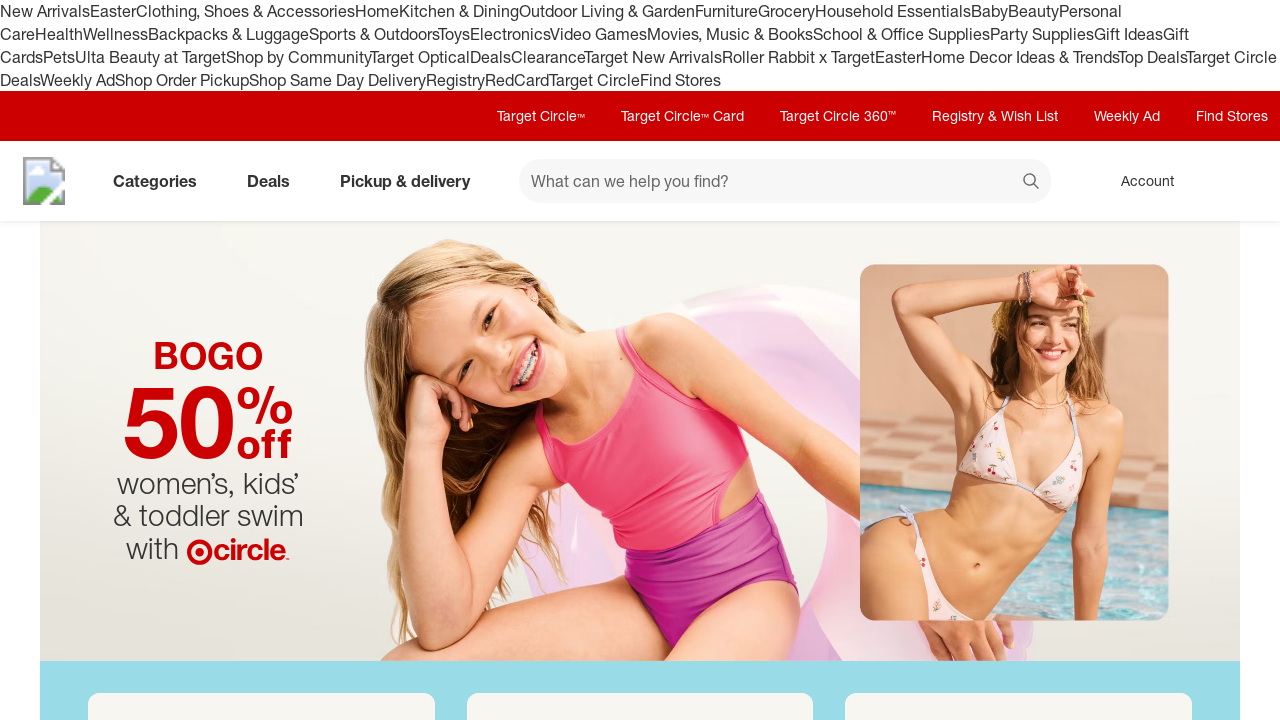

Clicked on Deals menu at (490, 57) on text=Deals
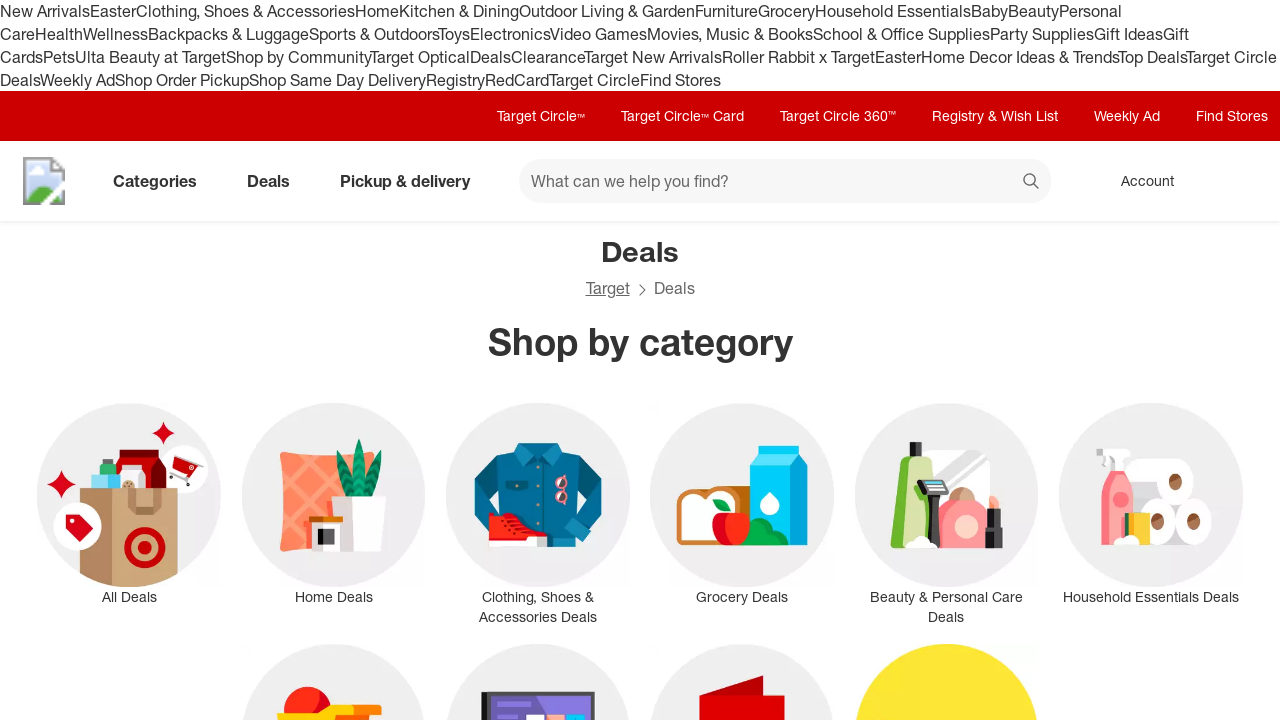

Waited for Deals menu to expand
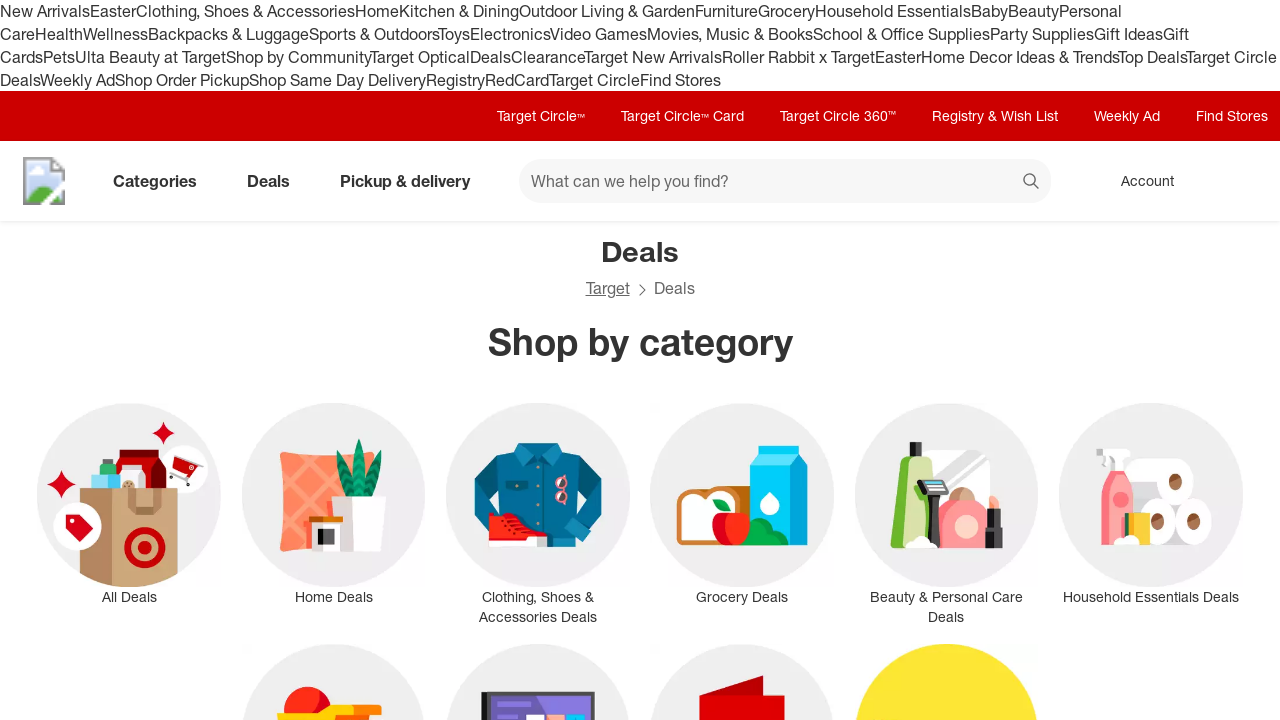

Clicked on Top Deals option at (1152, 57) on text=Top Deals
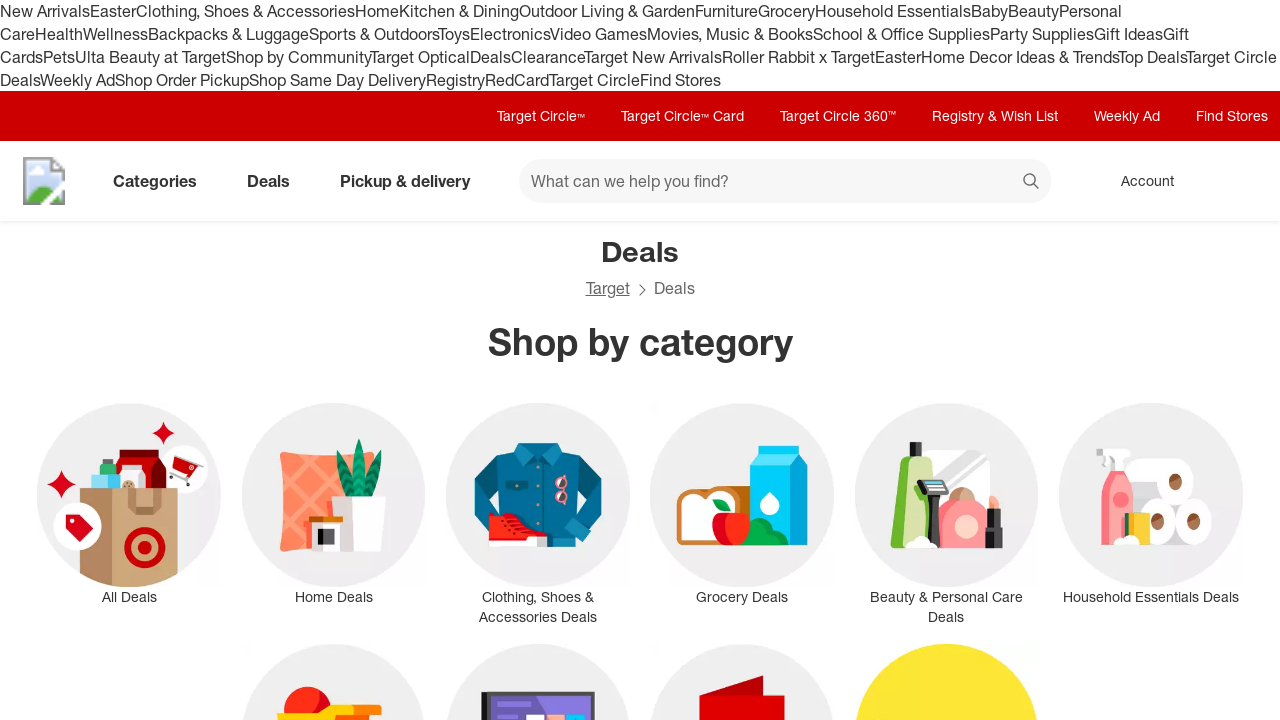

Top Deals page loaded successfully
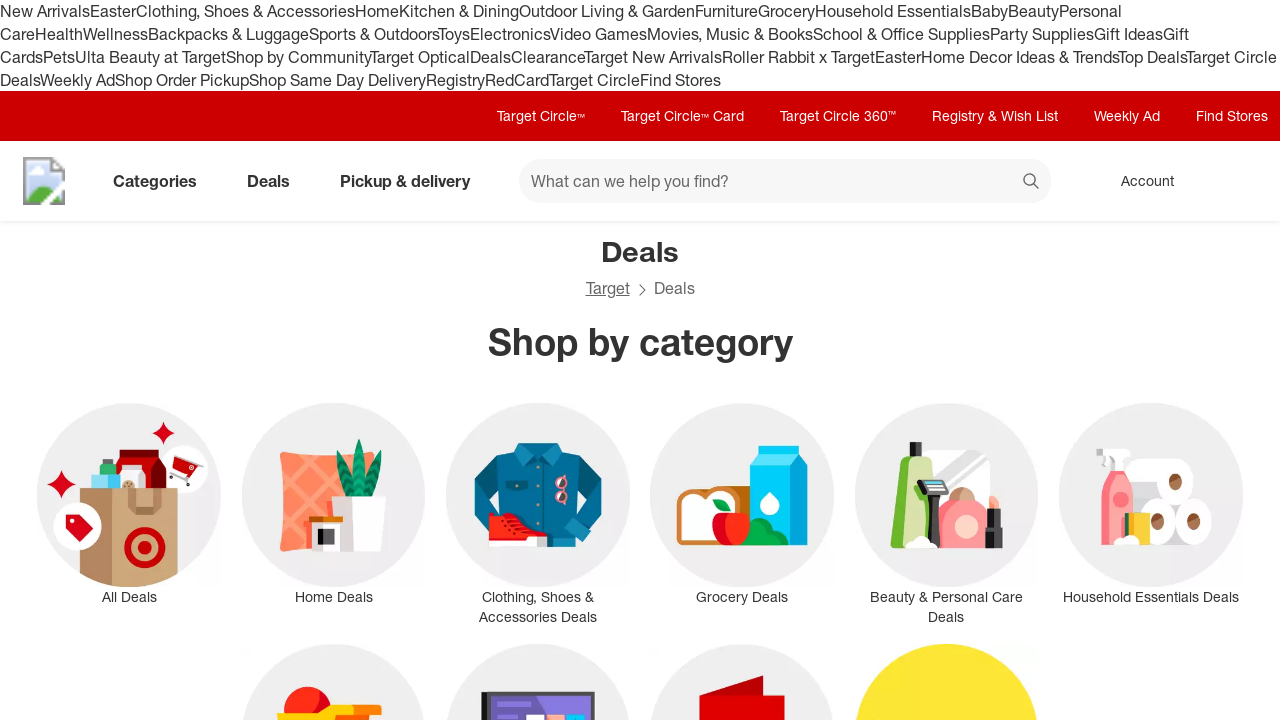

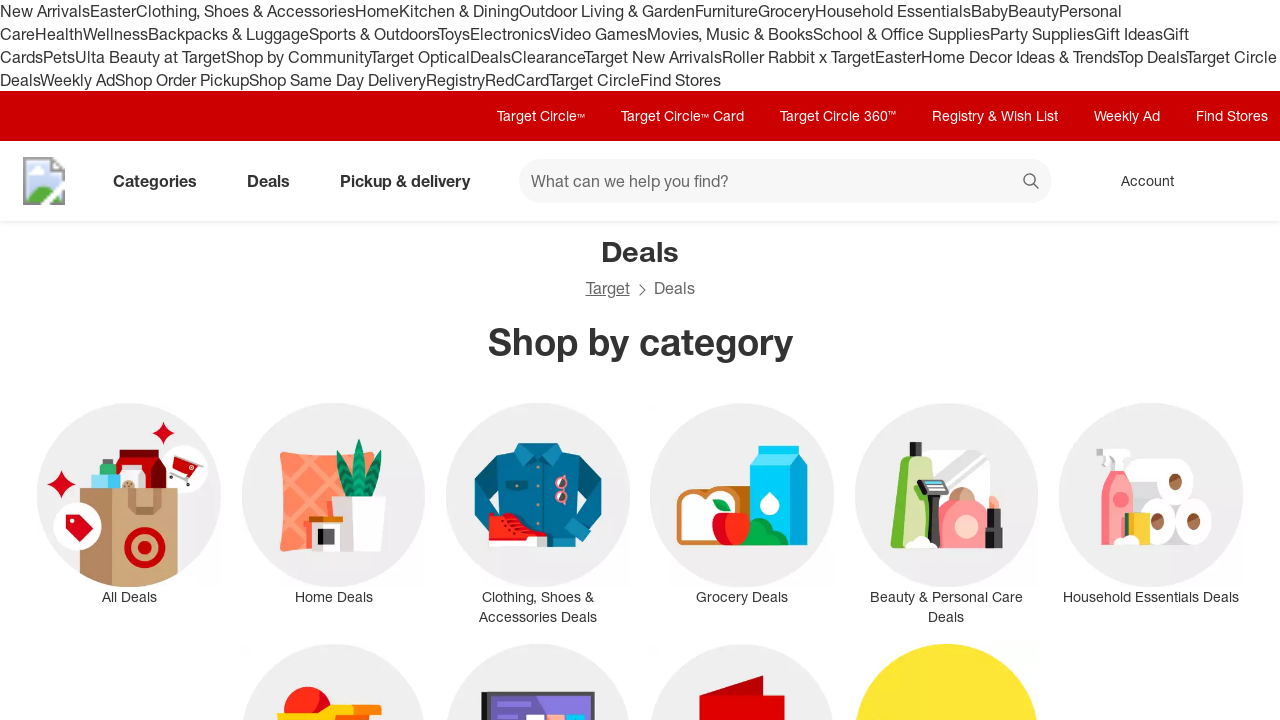